Tests dropdown selection functionality by selecting an option from a dropdown menu and verifying the selection was successful.

Starting URL: https://www.selenium.dev/selenium/web/web-form.html

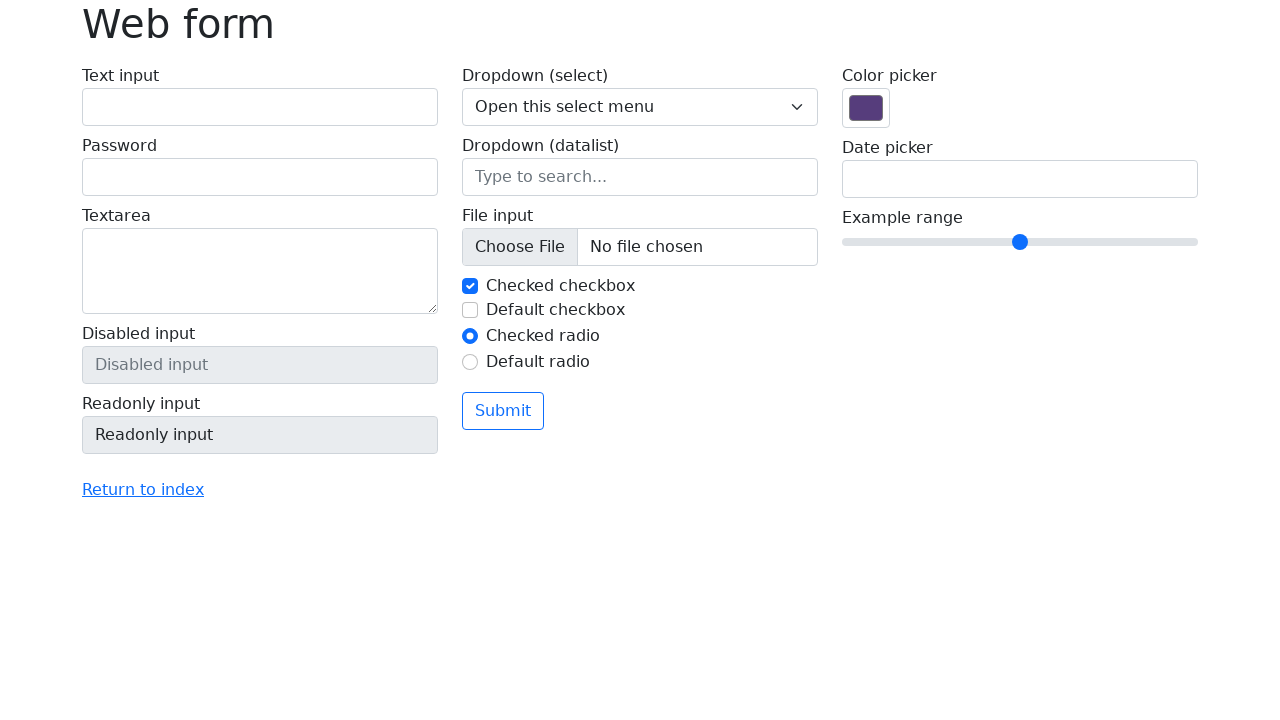

Selected 'Two' from dropdown menu on select[name='my-select']
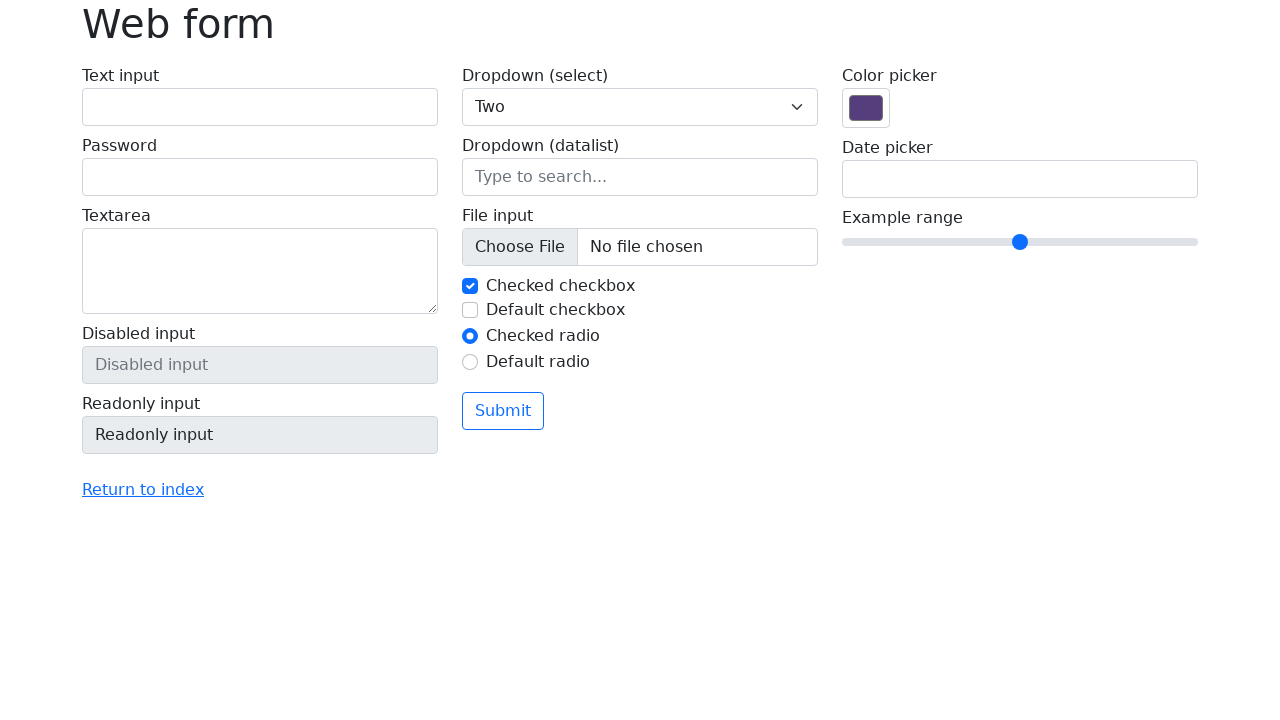

Retrieved selected value from dropdown
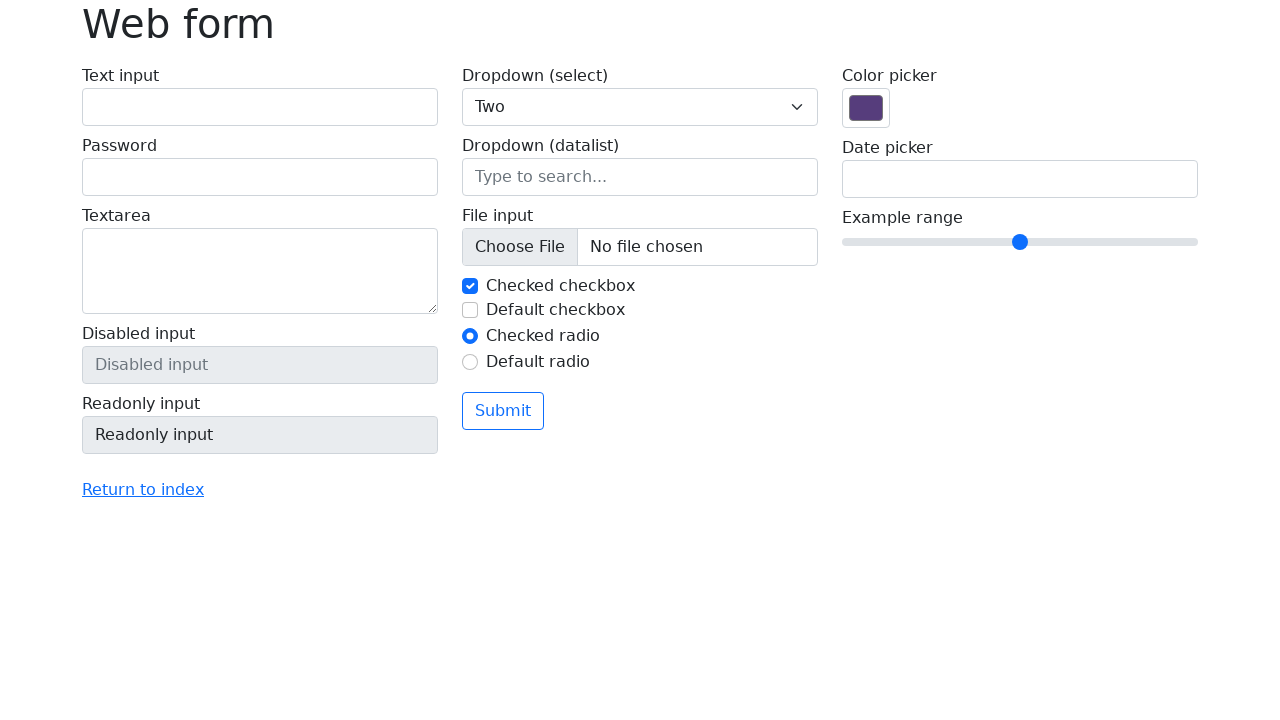

Verified that 'Two' is the selected option
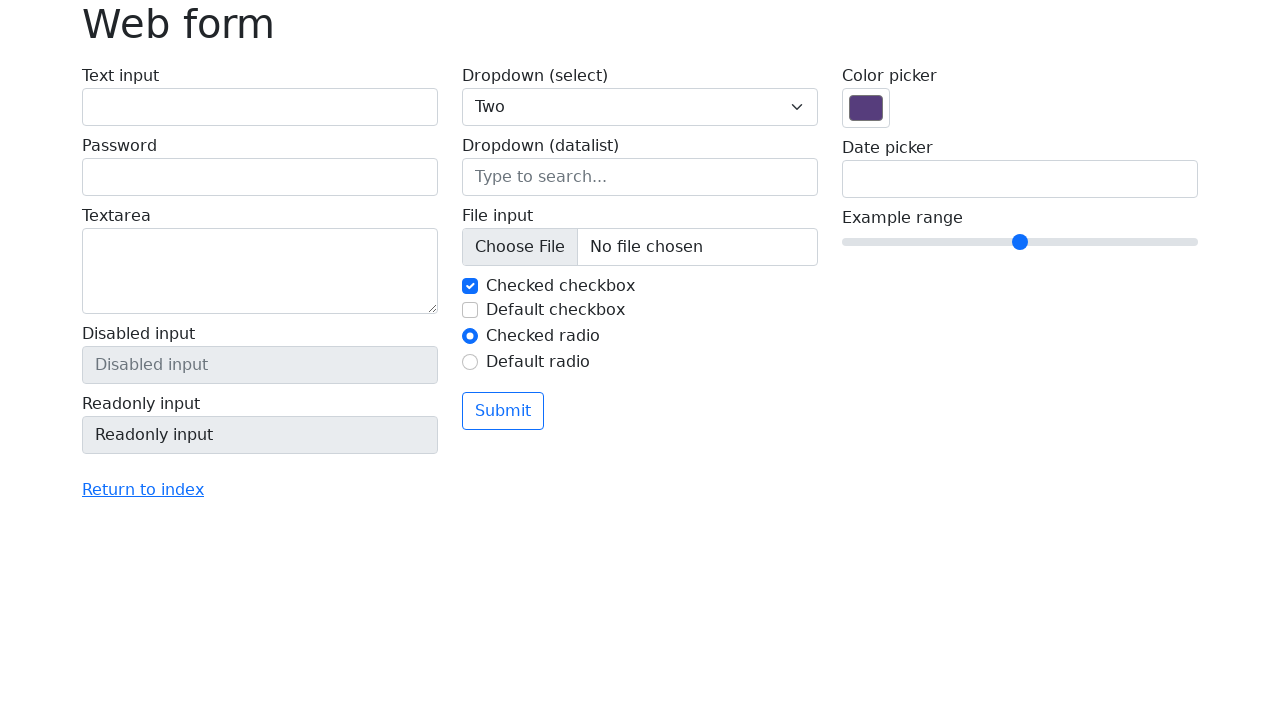

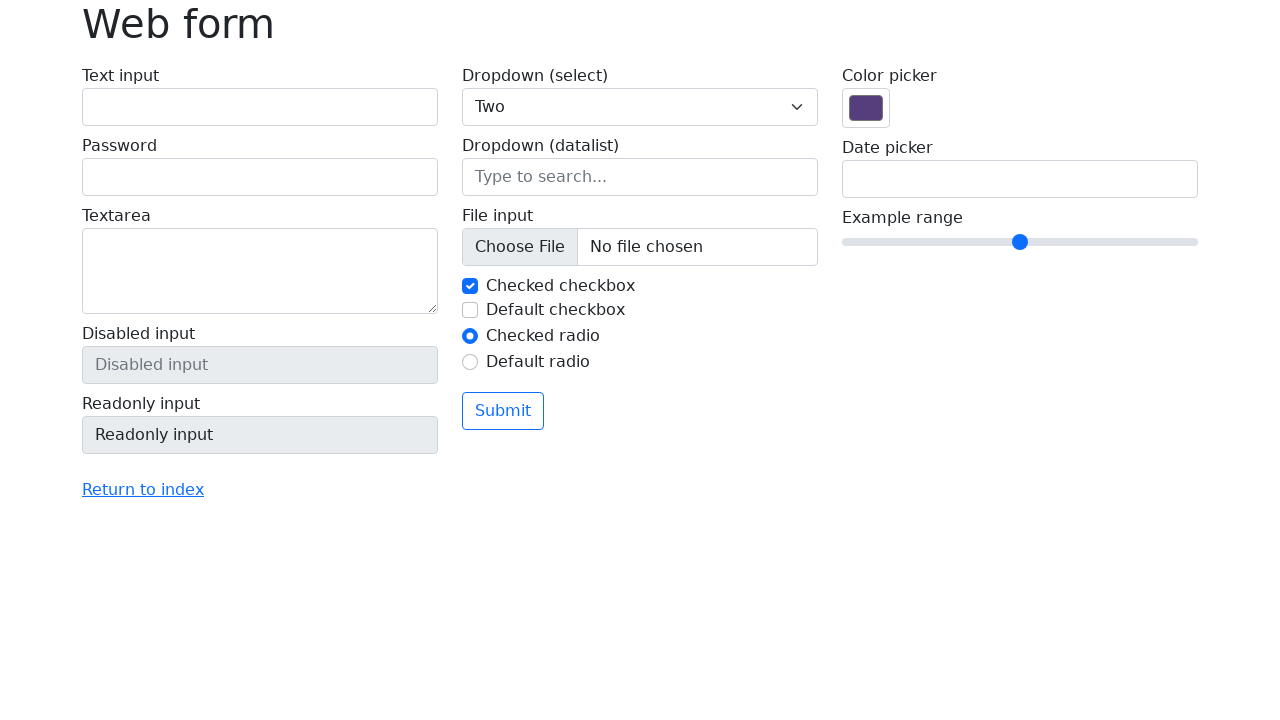